Tests progress bar functionality by clicking start, waiting for progress to reach approximately 70%, then clicking stop and verifying the final value is close to 75%.

Starting URL: http://www.uitestingplayground.com/progressbar

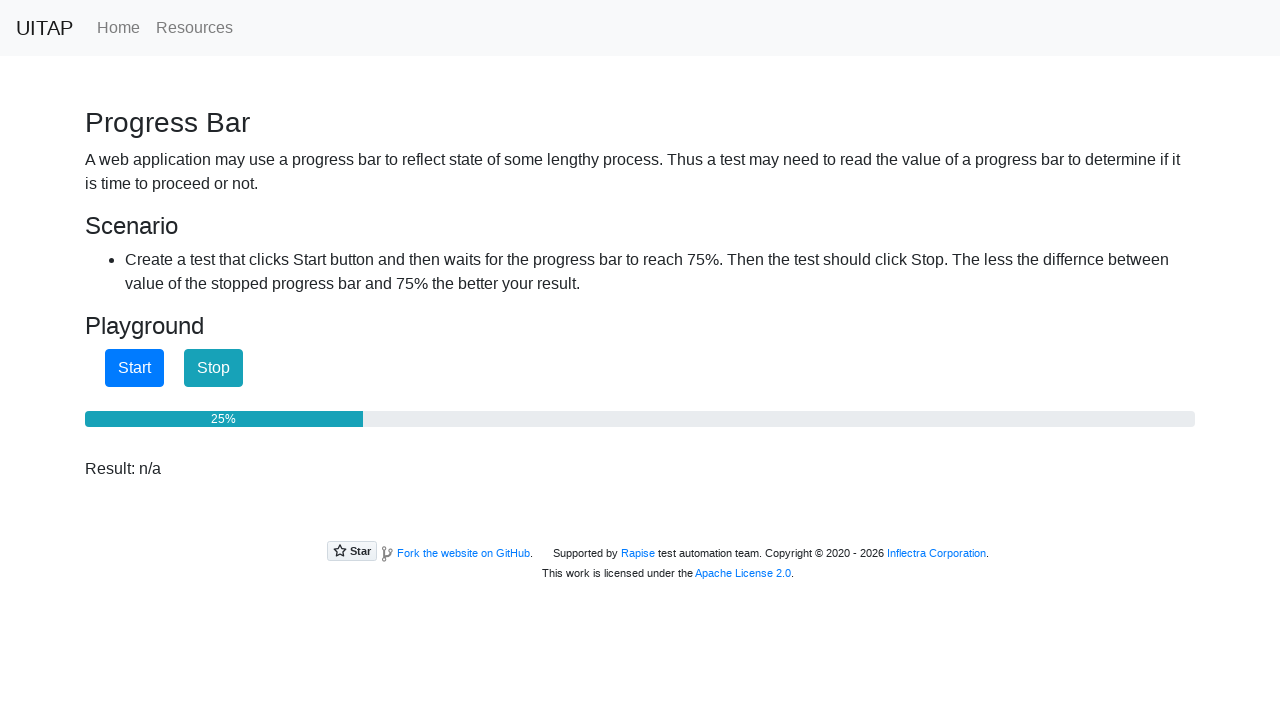

Clicked start button to begin progress bar at (134, 368) on #startButton
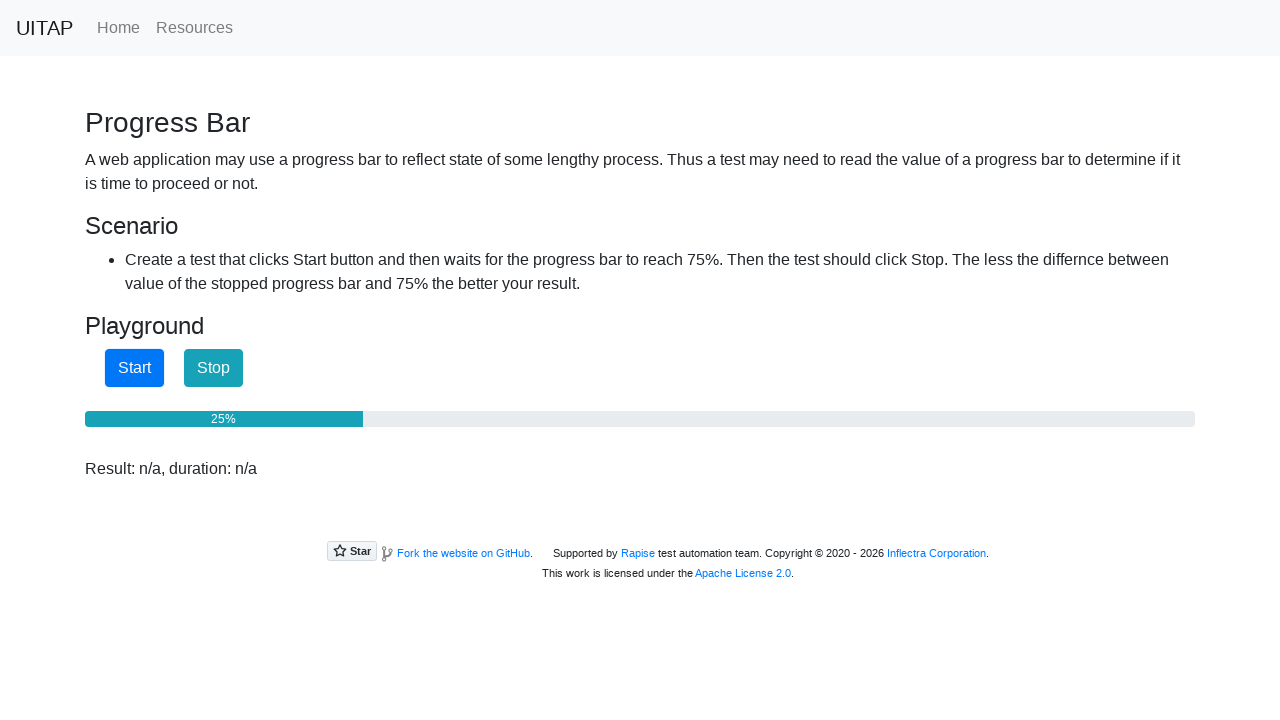

Progress bar reached 70%
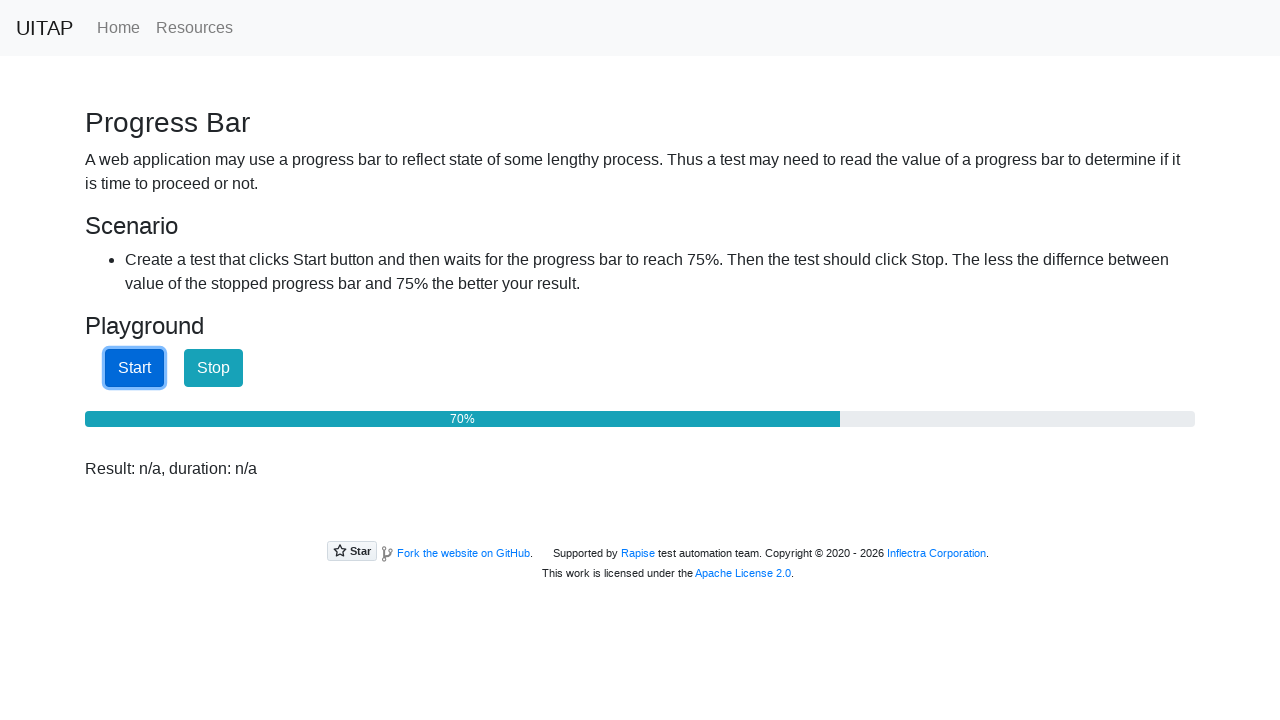

Clicked stop button to halt progress bar at (214, 368) on #stopButton
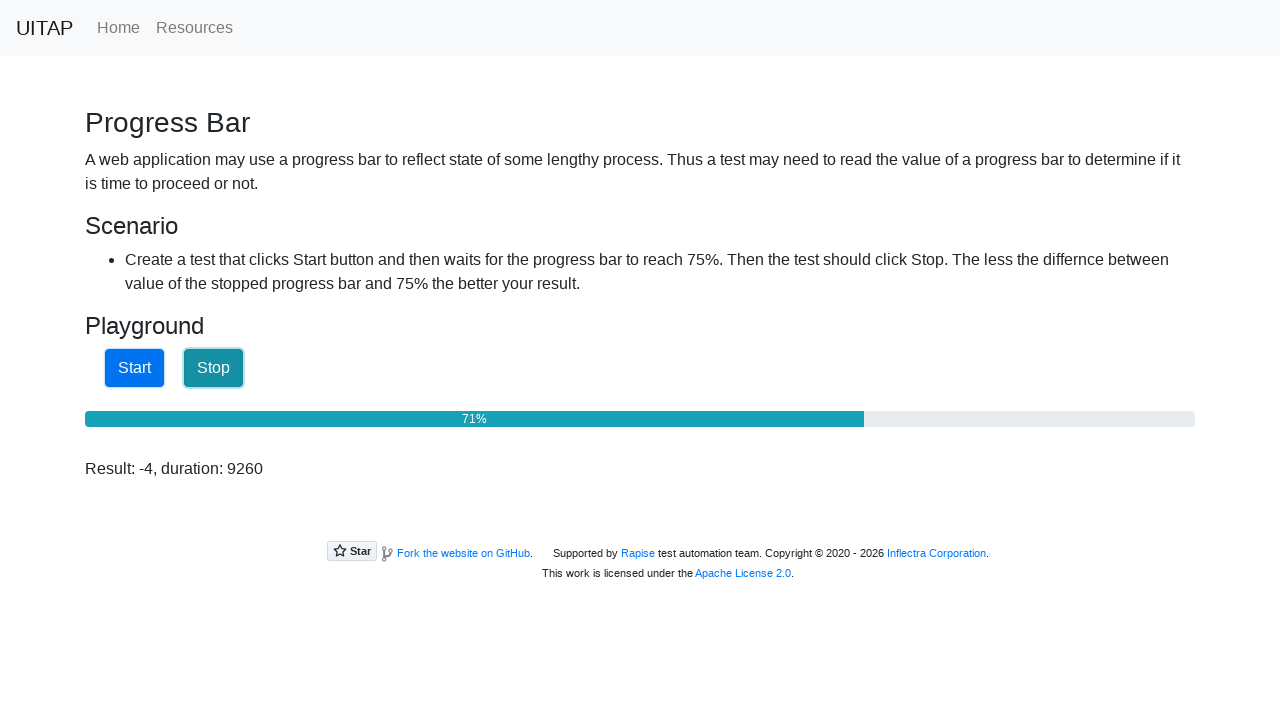

Retrieved final progress bar value: 71%
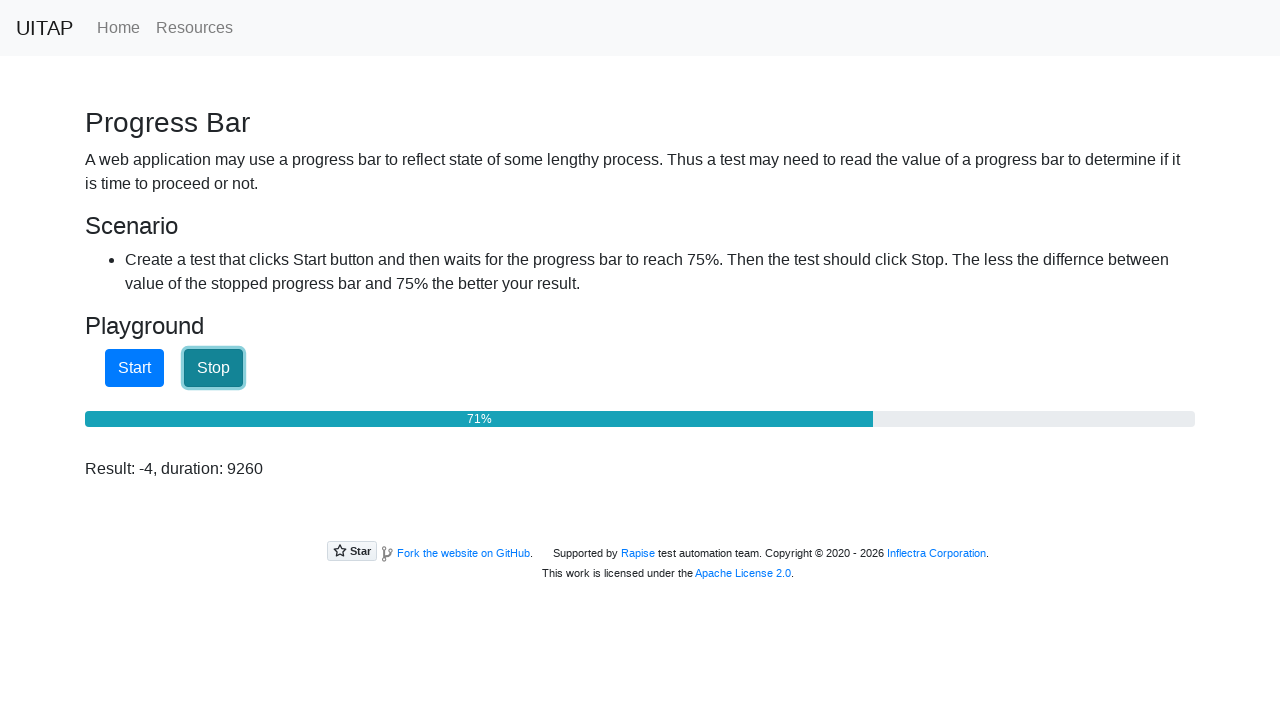

Verified final progress value 71% is within acceptable range (70-80%)
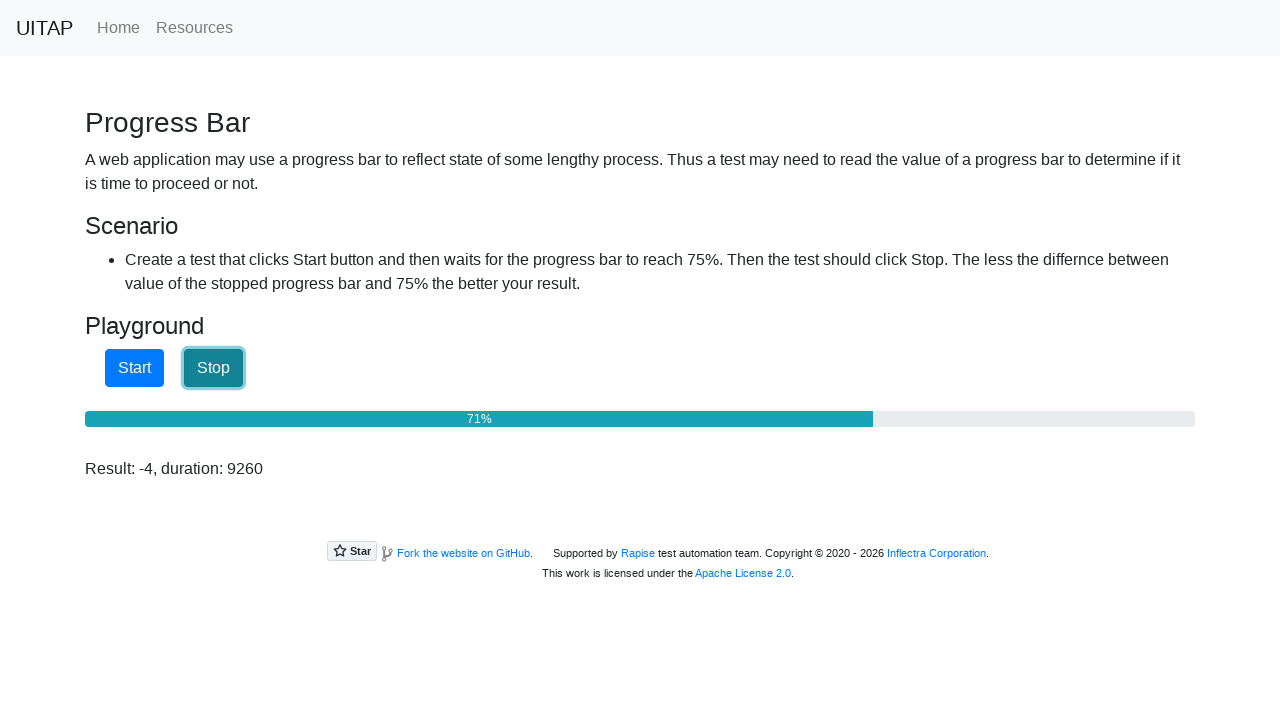

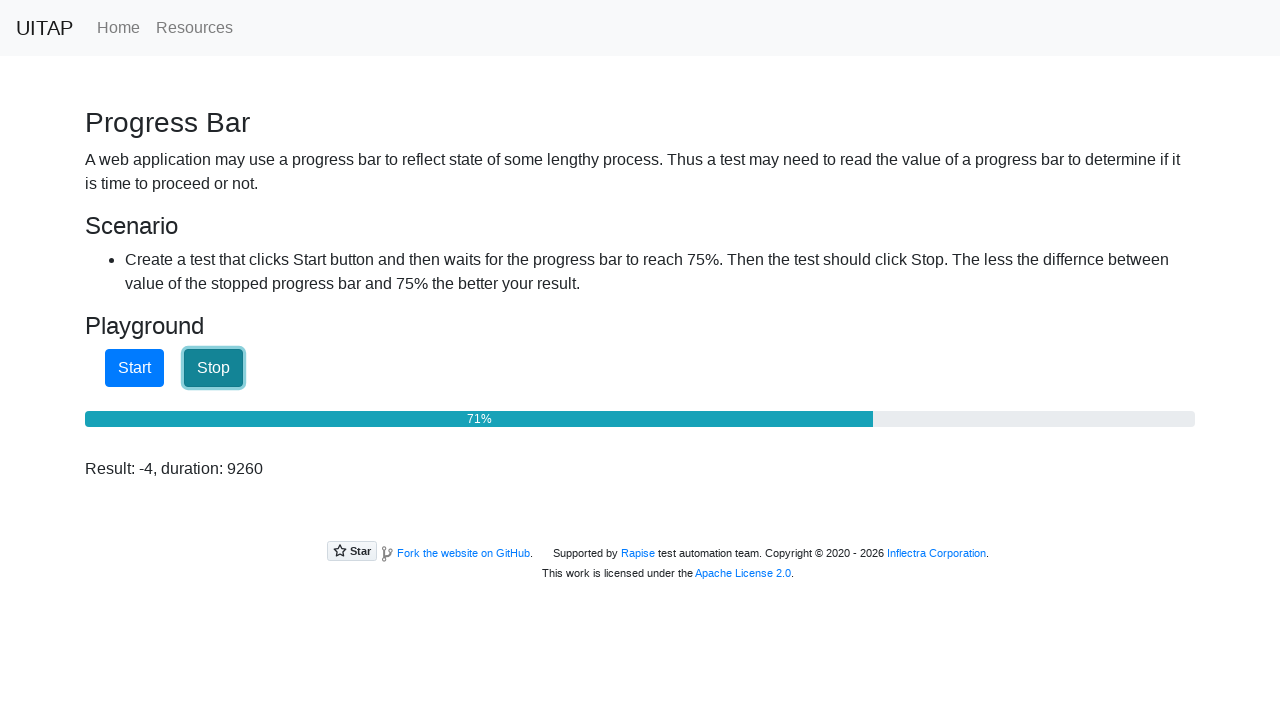